Tests browser window and tab handling by opening a new tab, switching to it, then closing it and opening a new window

Starting URL: https://demoqa.com/browser-windows

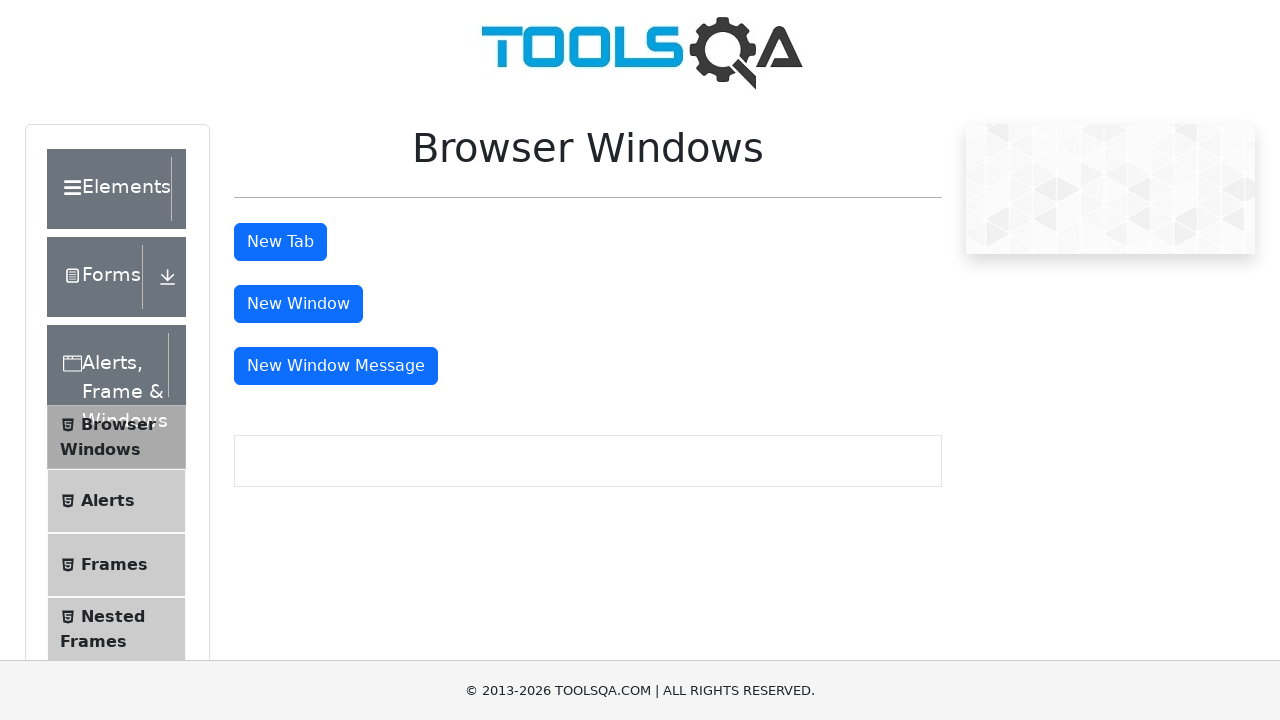

Clicked 'New Tab' button to open a new tab at (280, 242) on #tabButton
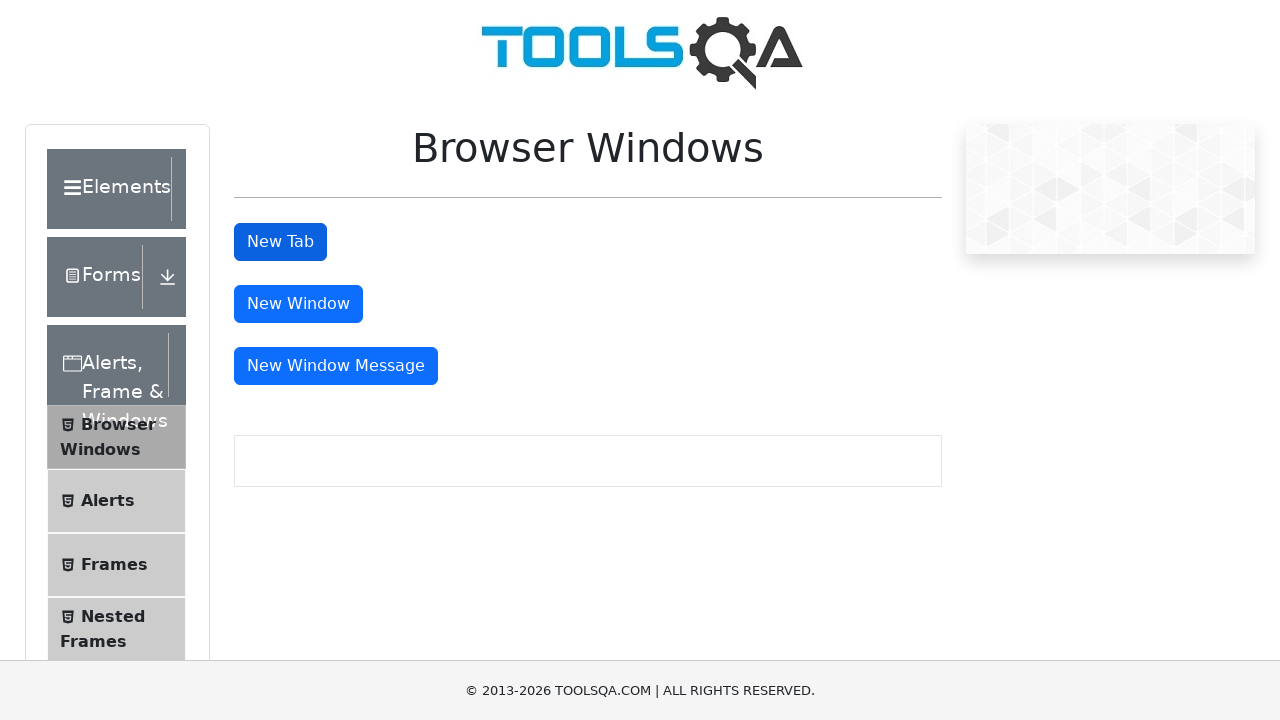

Switched to the newly opened tab
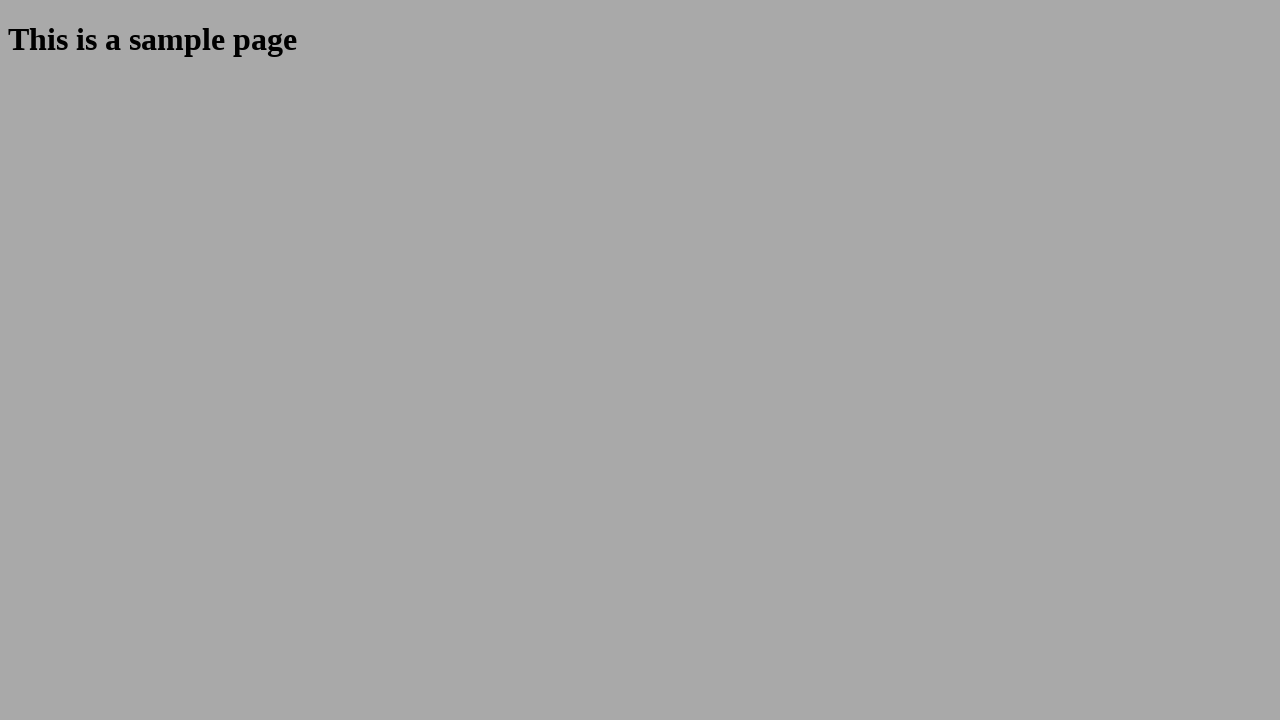

Sample heading loaded in new tab
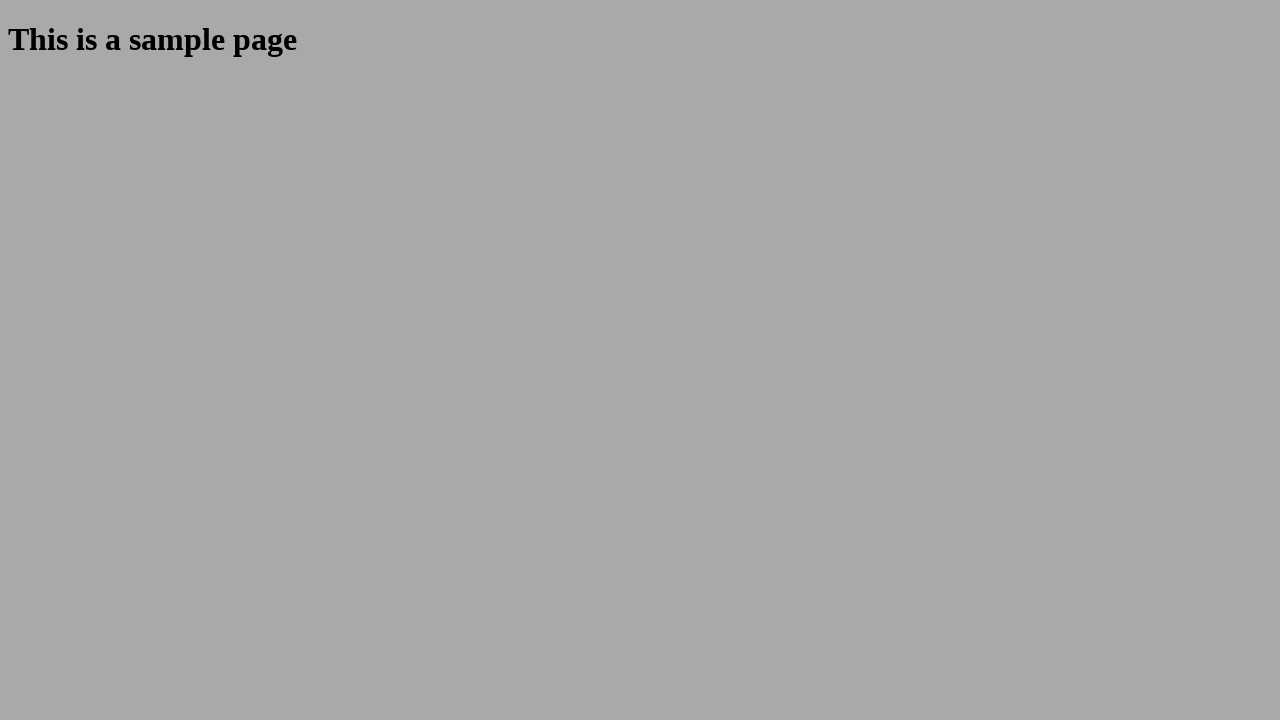

Closed the new tab
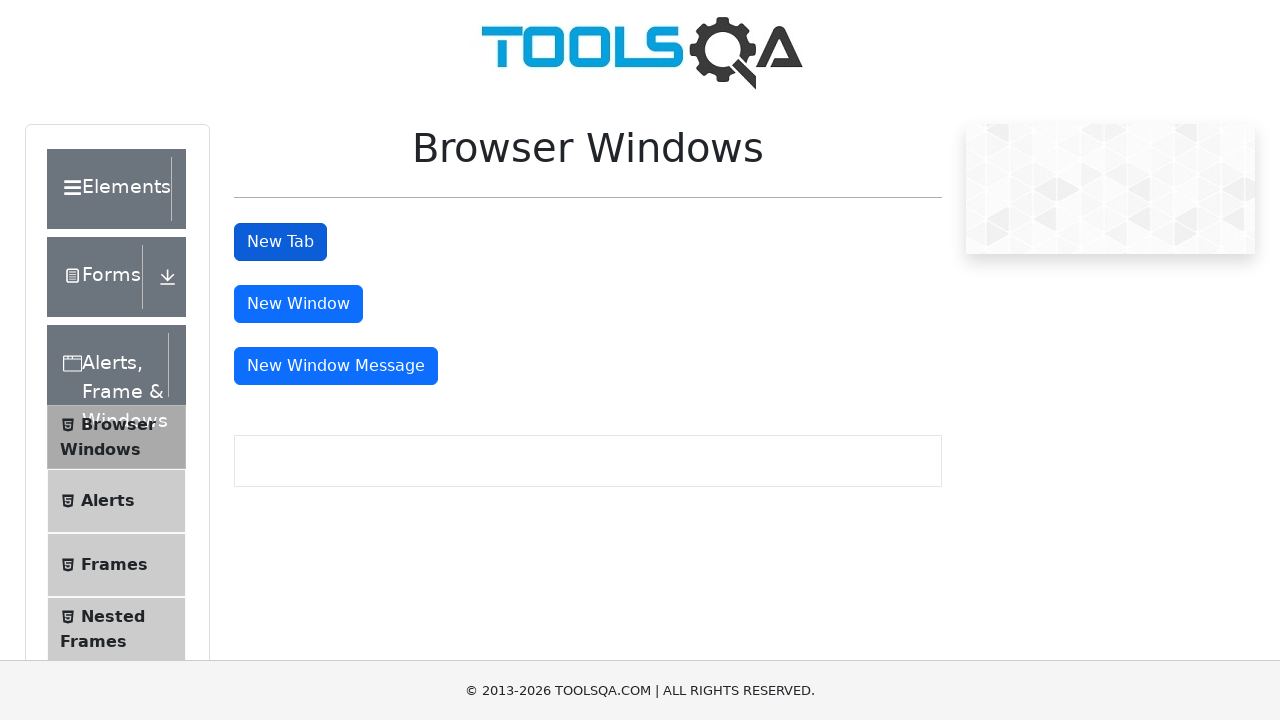

Clicked 'New Window' button to open a new window at (298, 304) on #windowButton
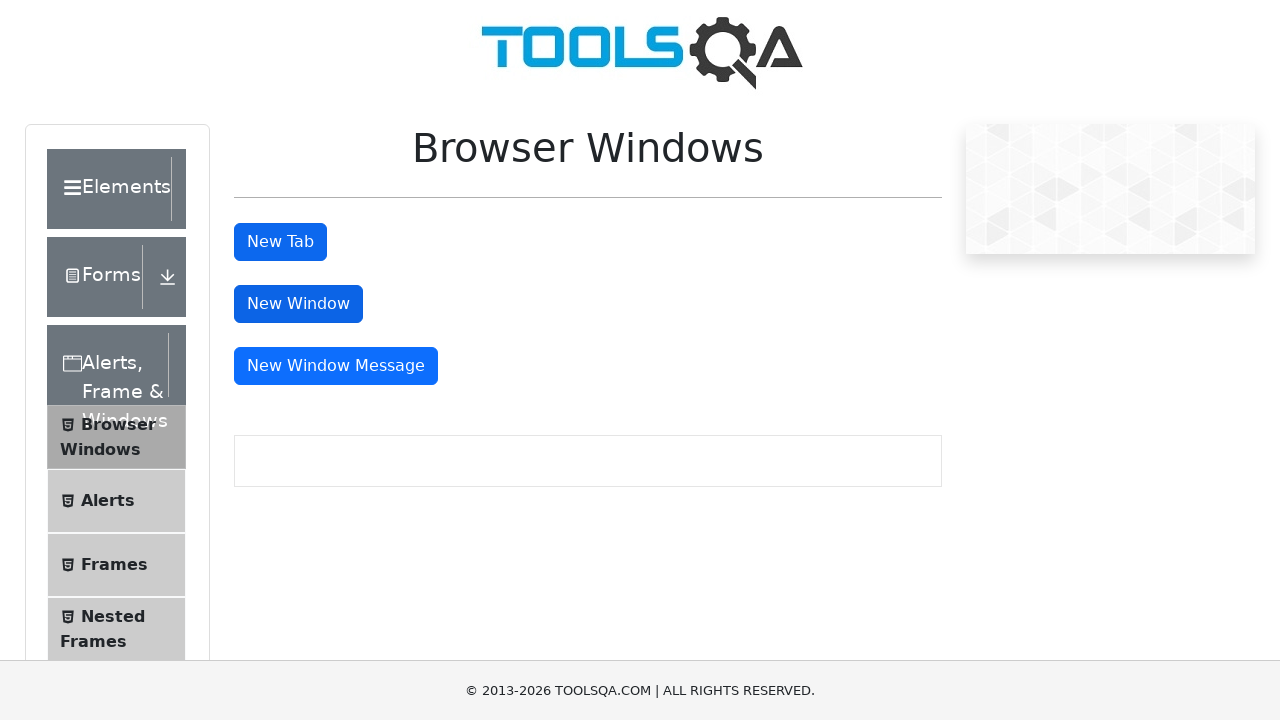

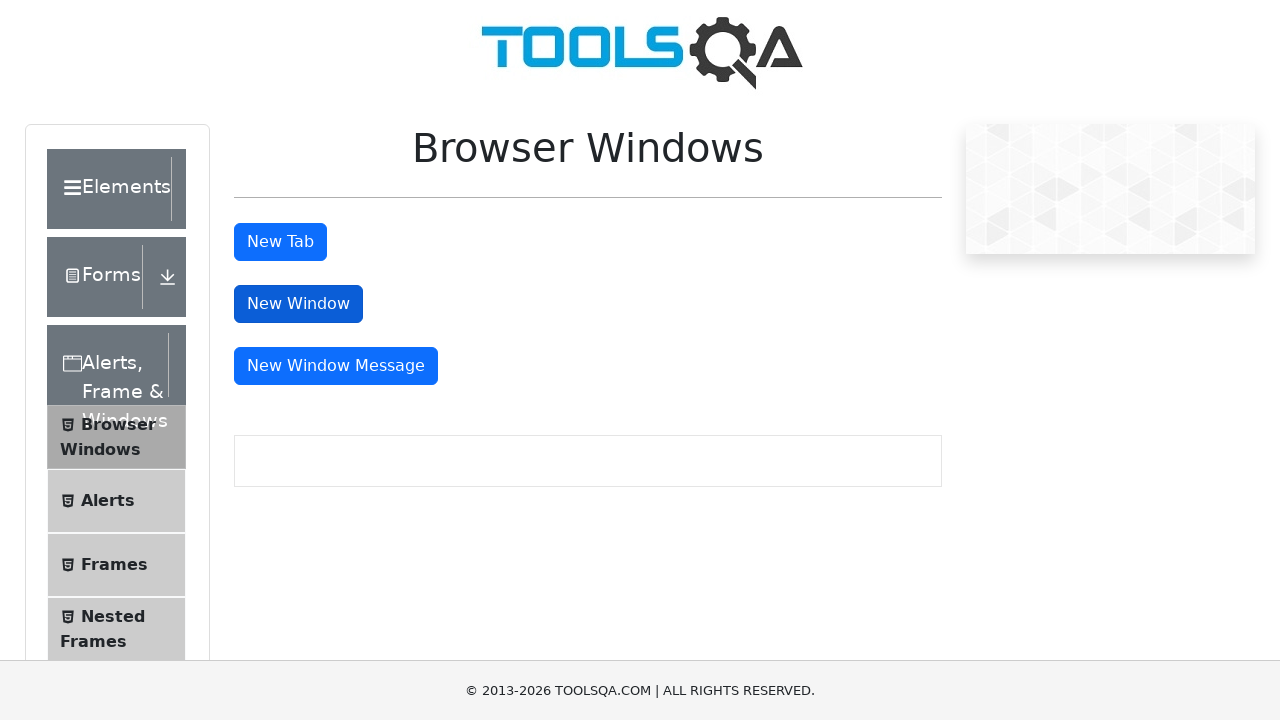